Tests dropdown combo tree functionality by clicking on the input box and selecting "choice 1" from the dropdown options

Starting URL: https://www.jqueryscript.net/demo/Drop-Down-Combo-Tree/

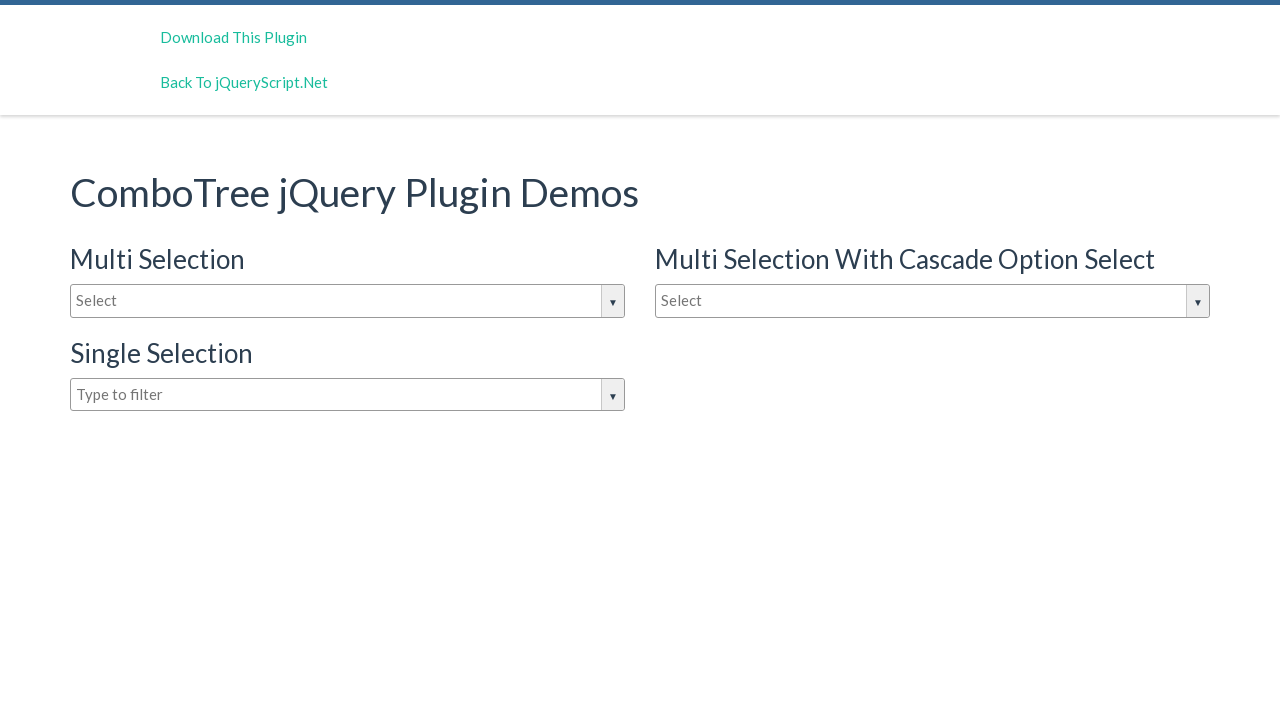

Clicked on the combo tree input box to open dropdown at (348, 301) on #justAnInputBox
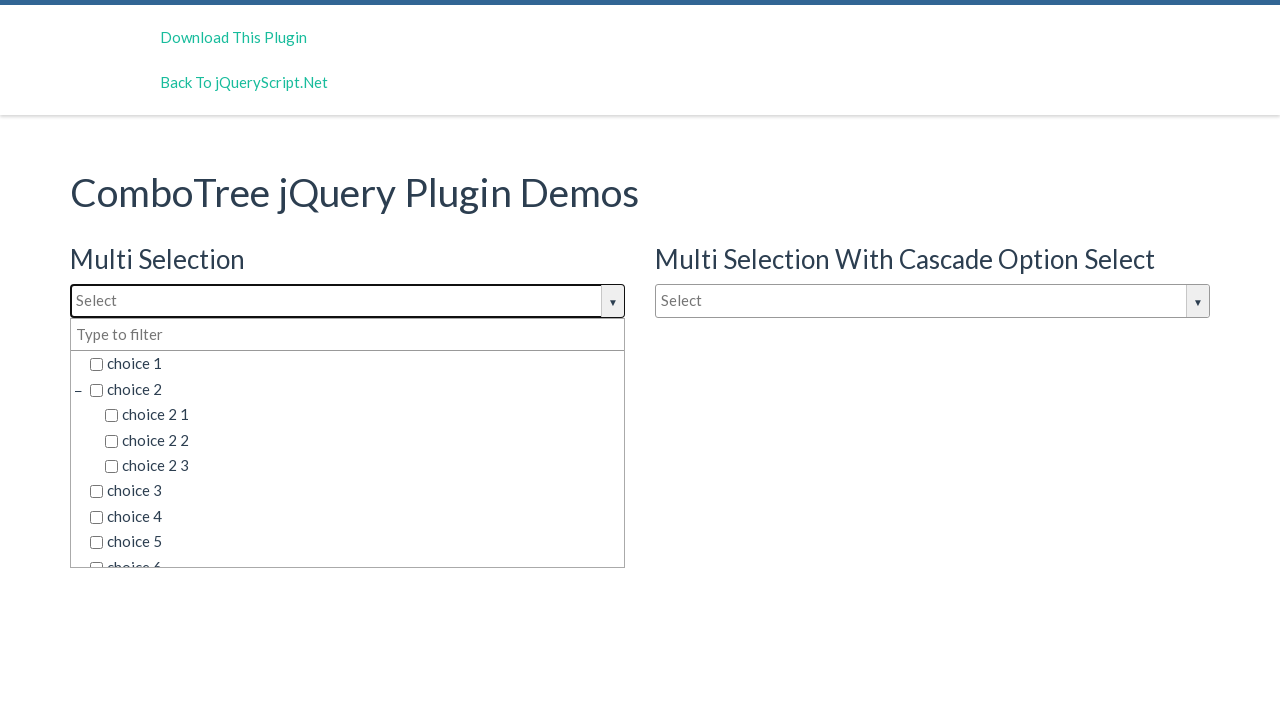

Waited for dropdown items to become visible
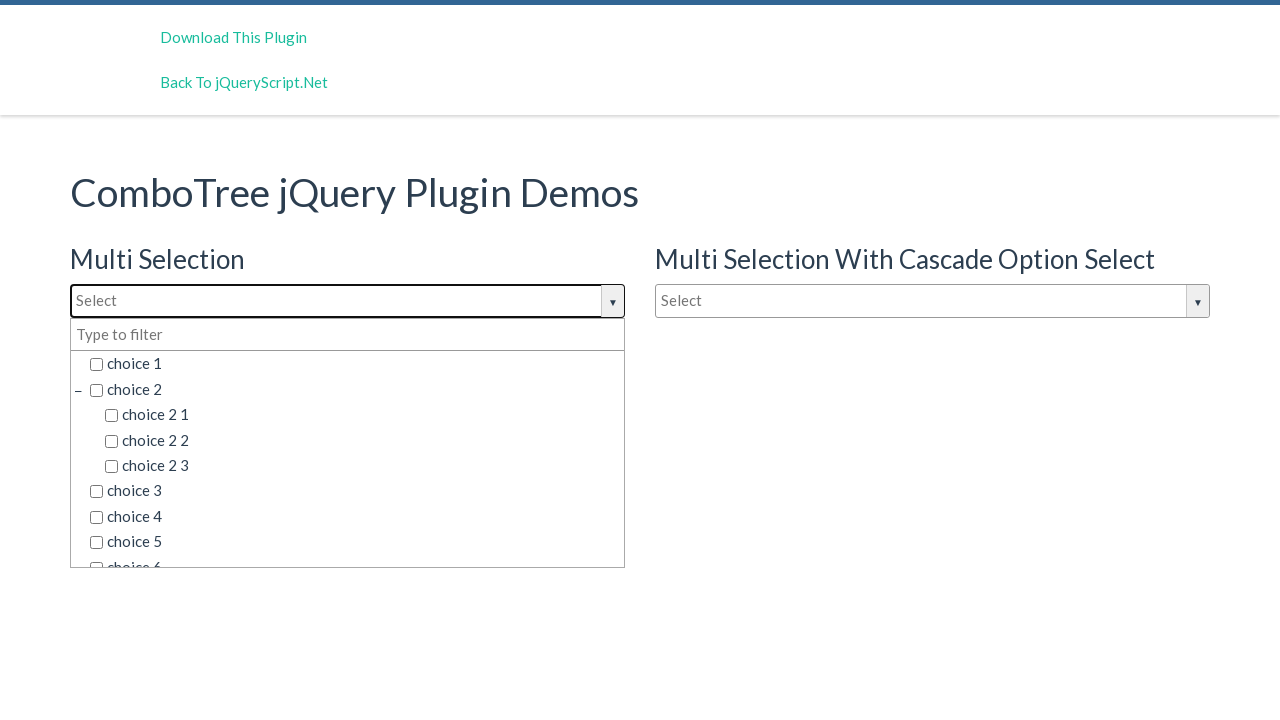

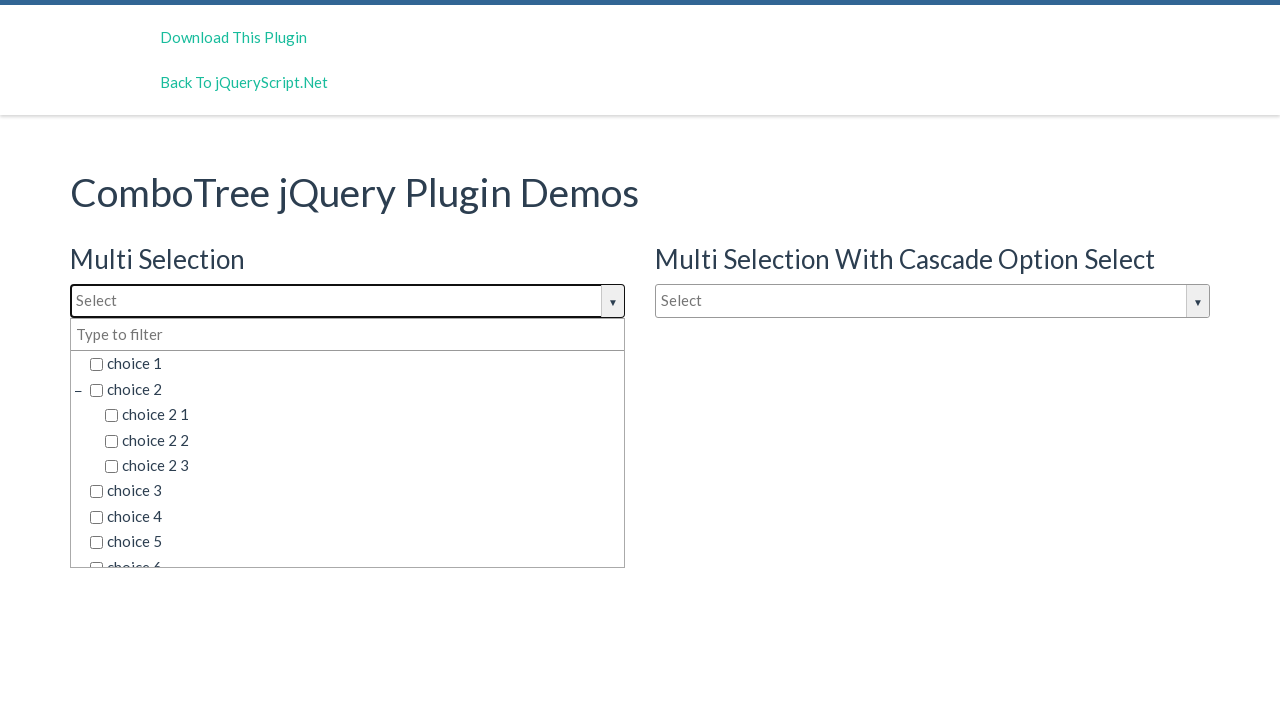